Tests hover functionality by moving the mouse over three figure elements sequentially, triggering hover states on each

Starting URL: http://the-internet.herokuapp.com/hovers

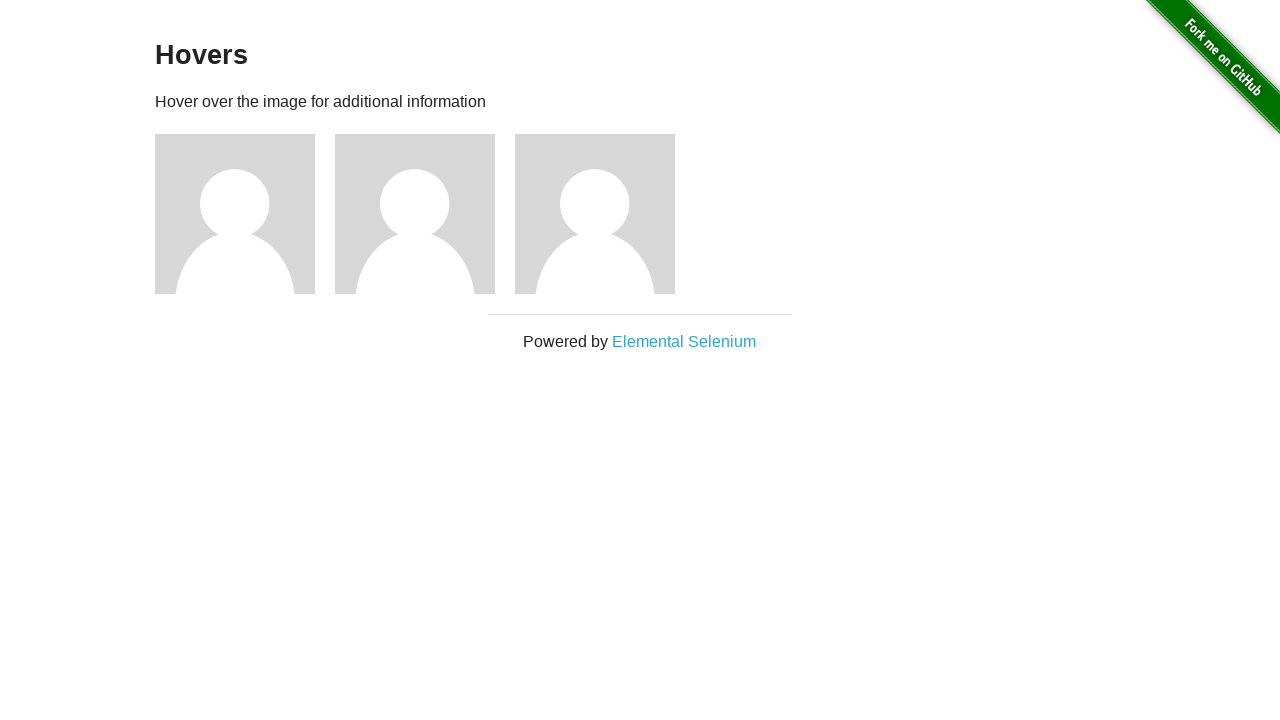

Waited for figure elements to be visible
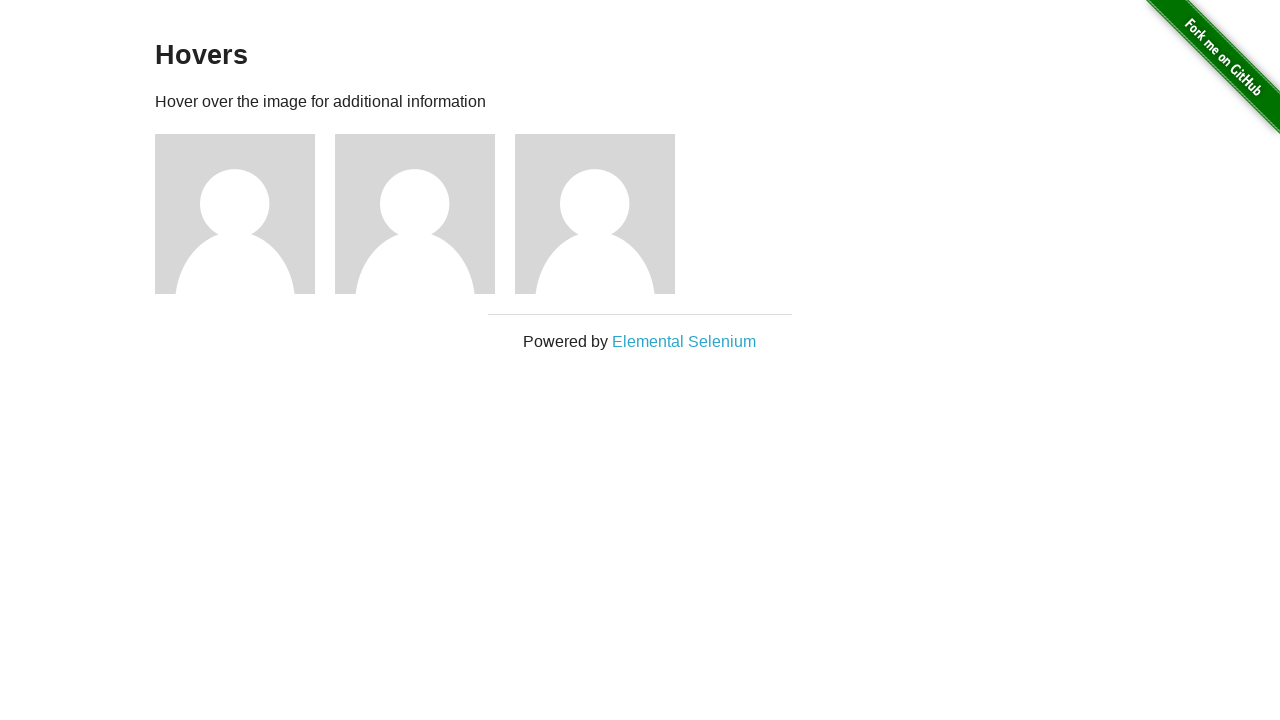

Located all figure elements
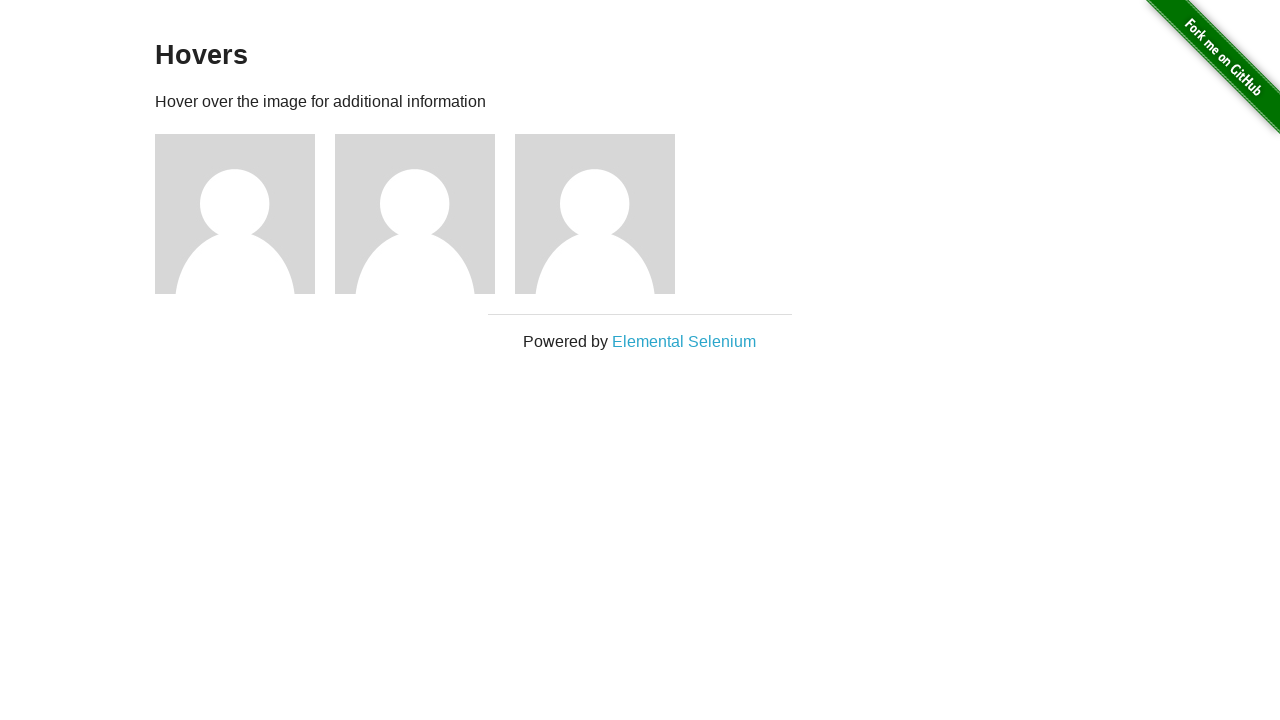

Hovered over first figure element at (245, 214) on .figure >> nth=0
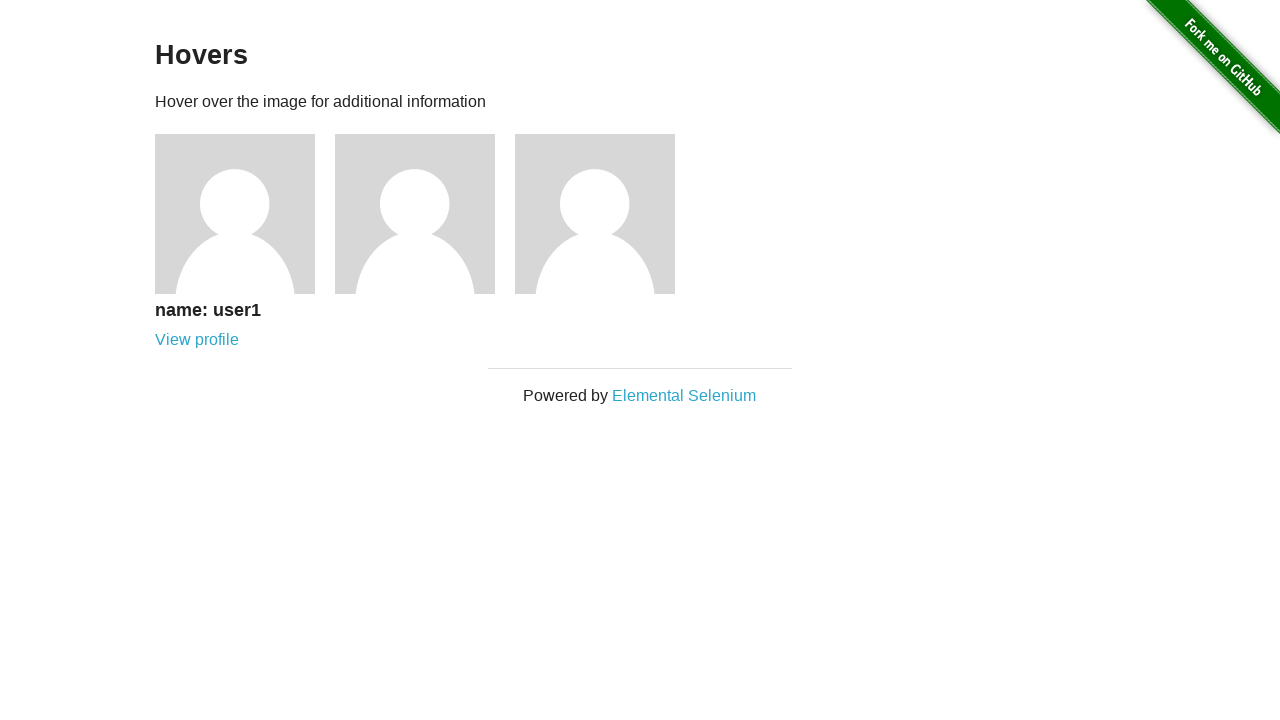

Waited 2 seconds for first hover state to stabilize
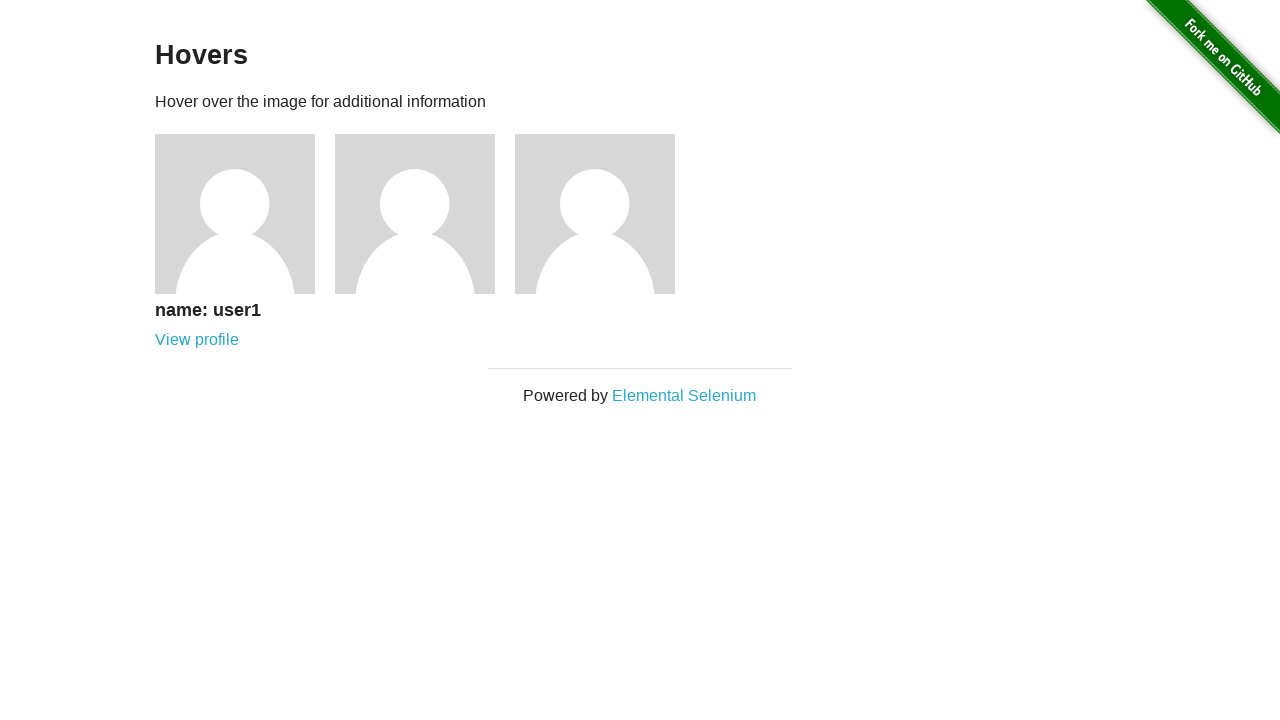

Hovered over second figure element at (425, 214) on .figure >> nth=1
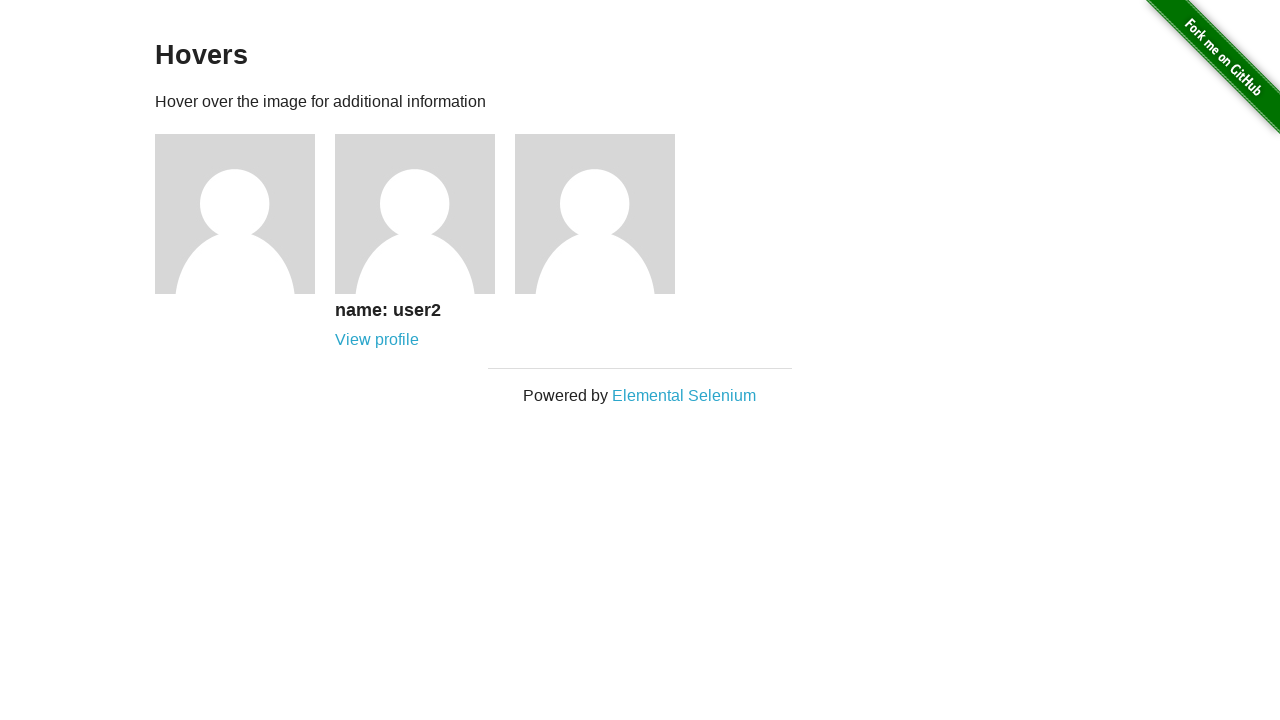

Waited 2 seconds for second hover state to stabilize
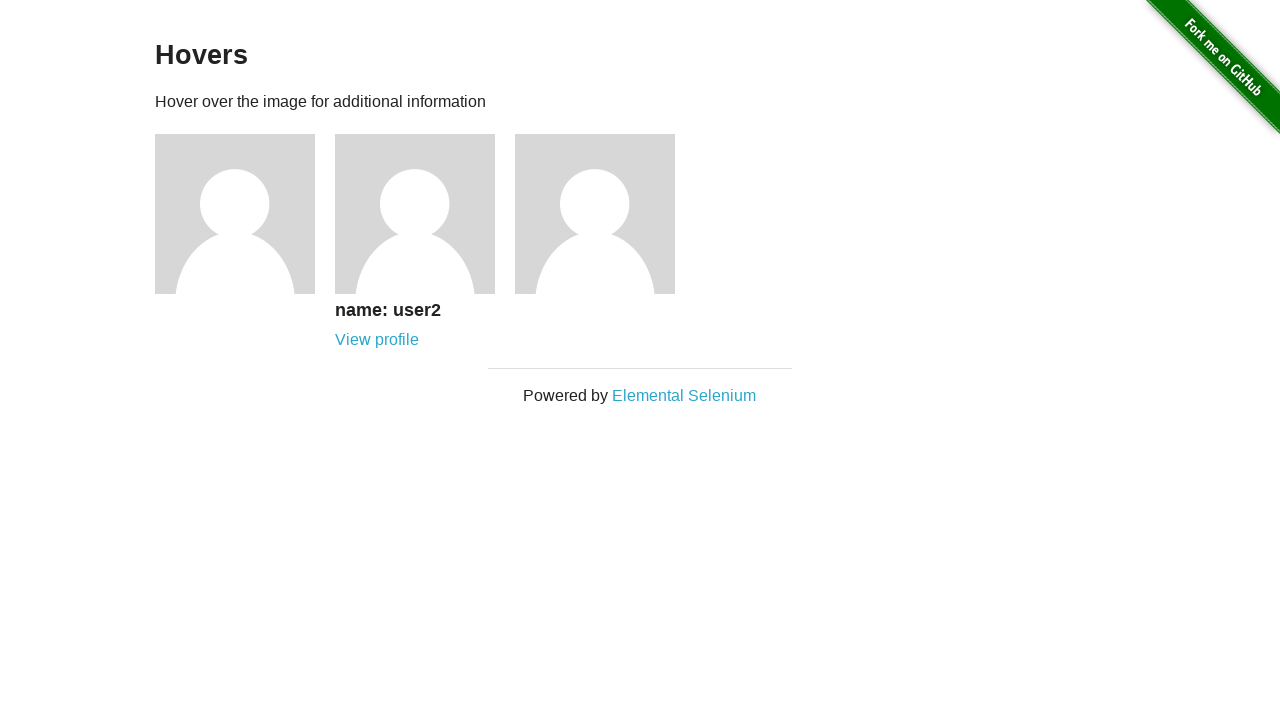

Hovered over third figure element at (605, 214) on .figure >> nth=2
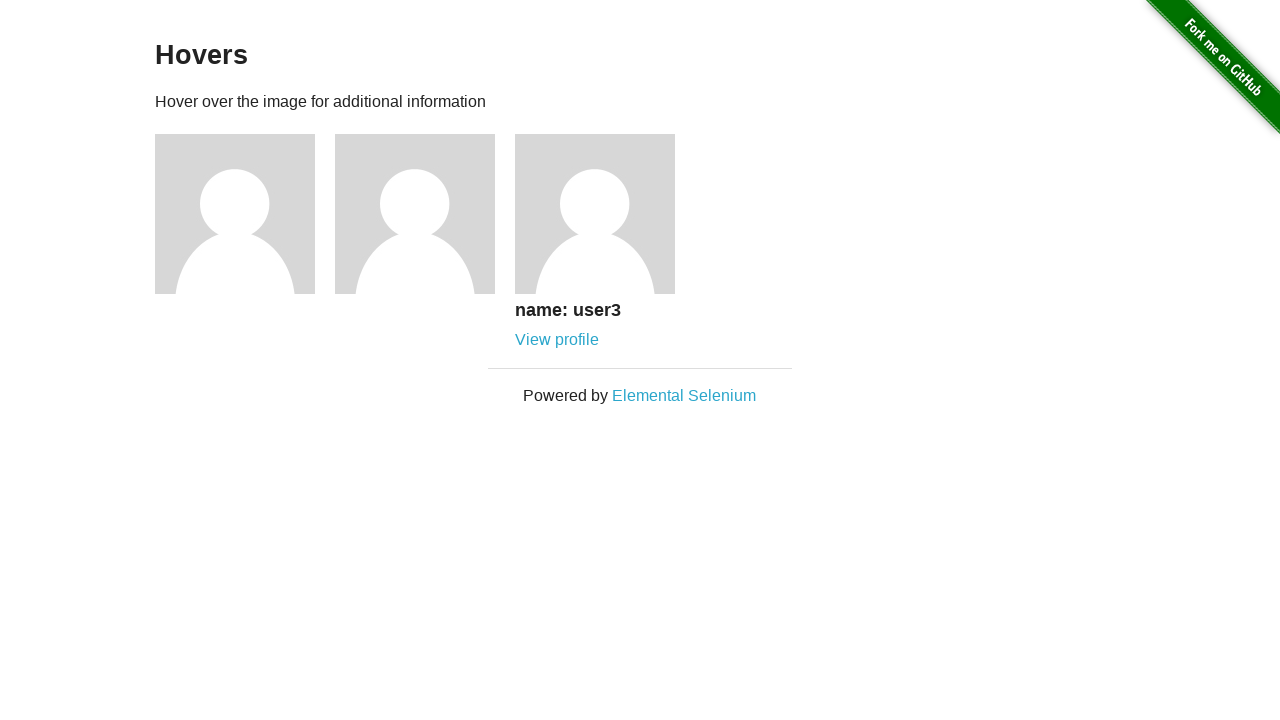

Waited 2 seconds for third hover state to stabilize
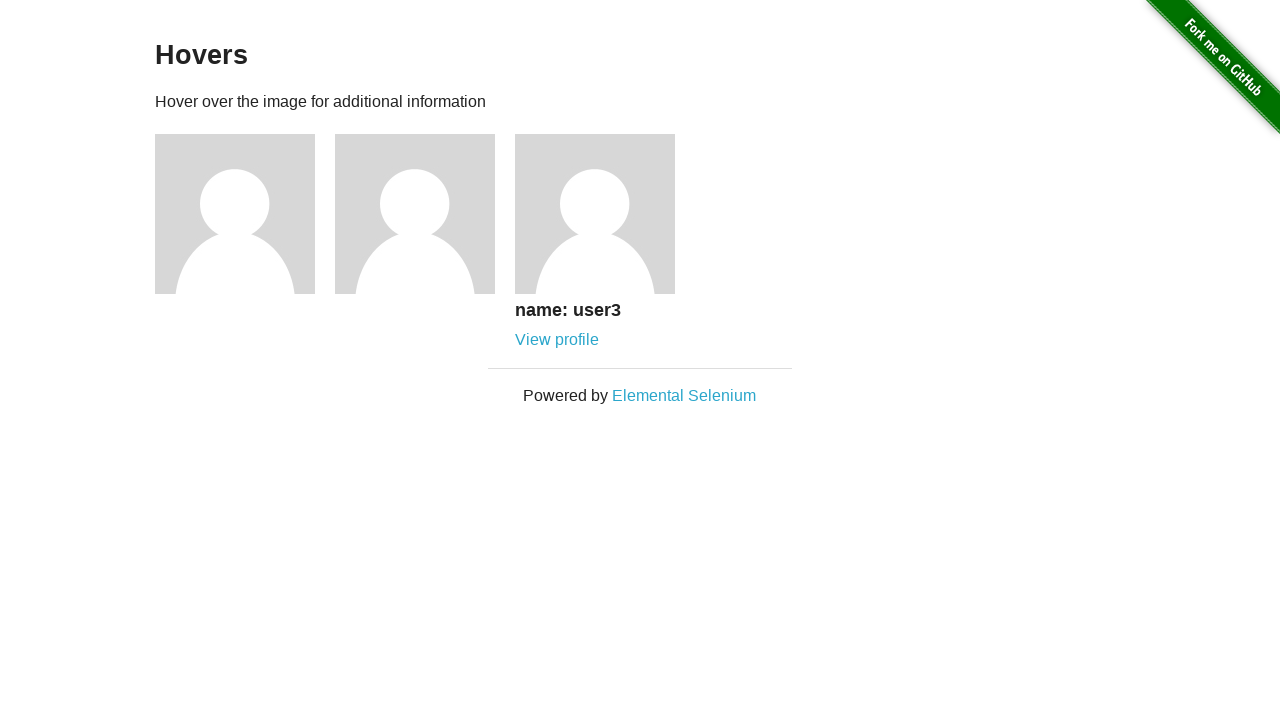

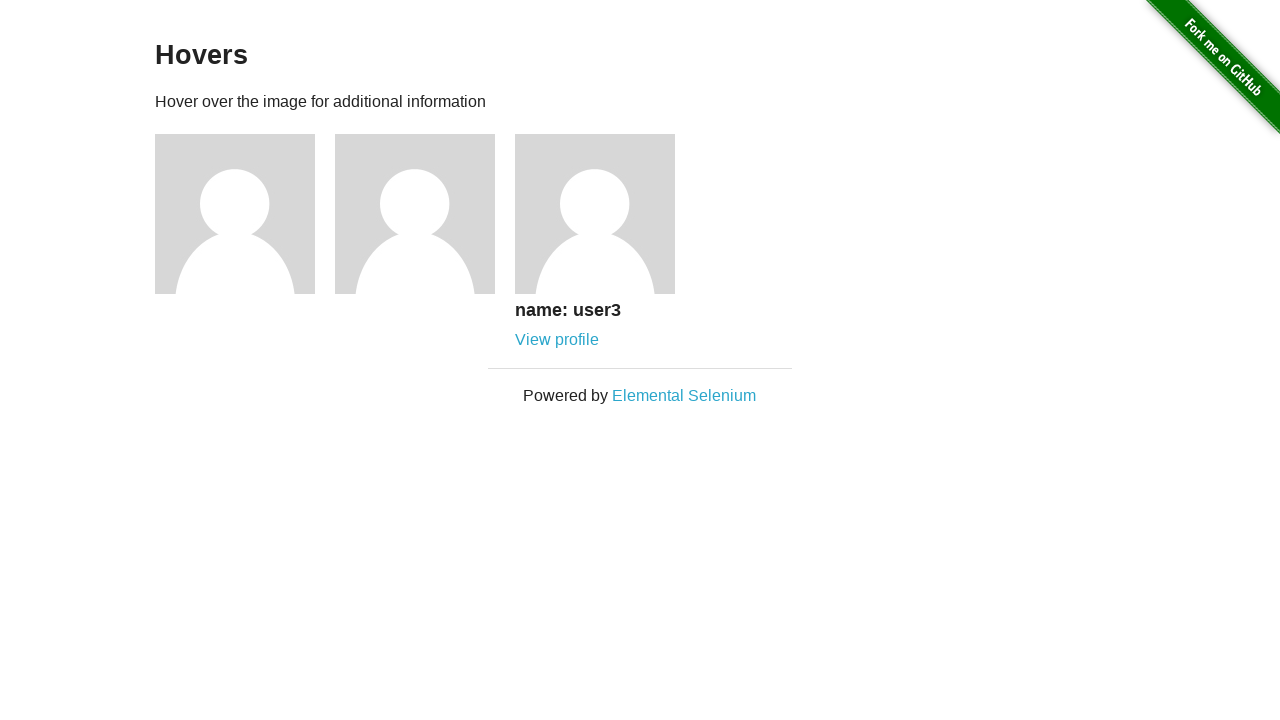